Tests keyboard actions on a text box form by typing text, selecting all with Ctrl+A, copying with Ctrl+C, tabbing to the next field, and pasting with Ctrl+V.

Starting URL: https://demoqa.com/text-box

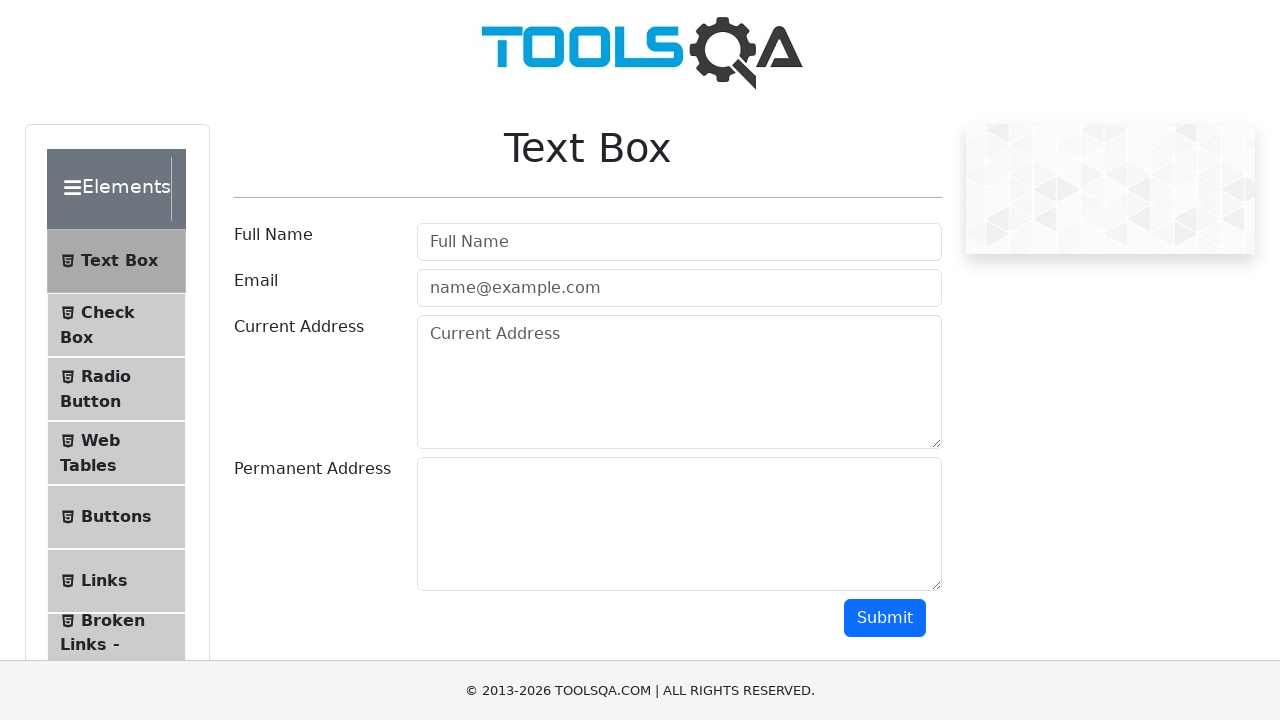

Reloaded the page to start fresh
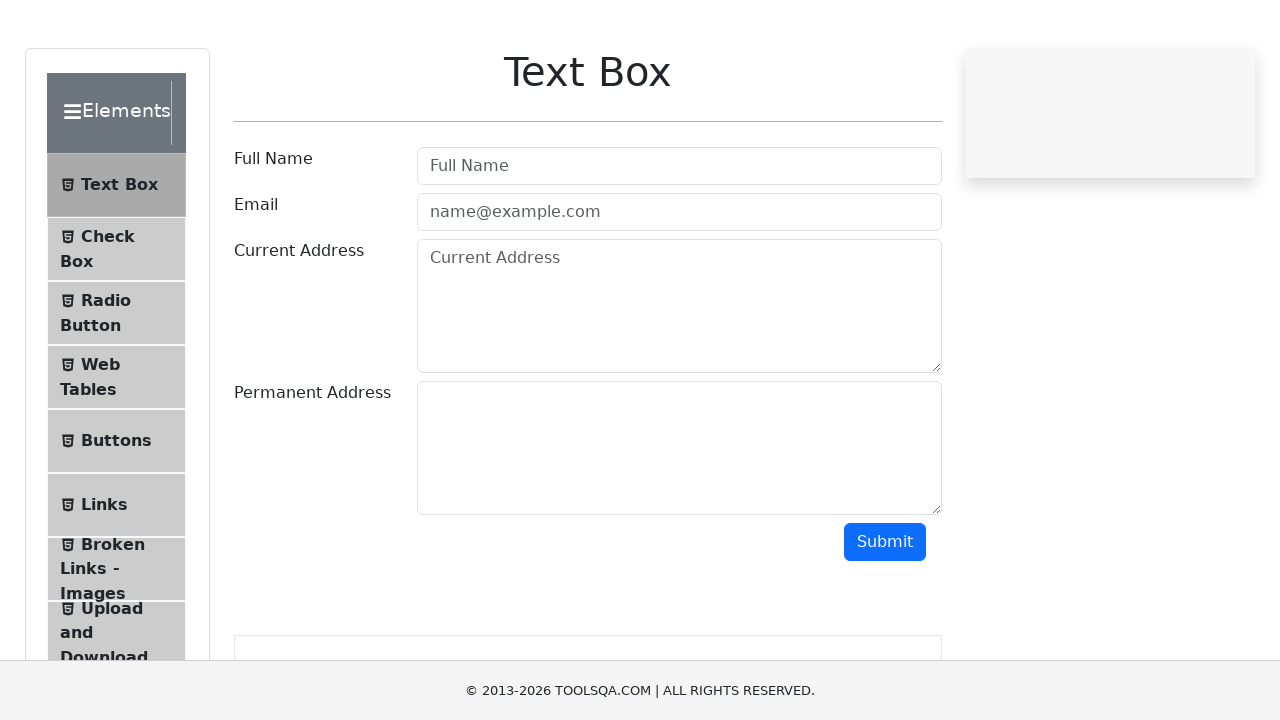

Scrolled username field into view
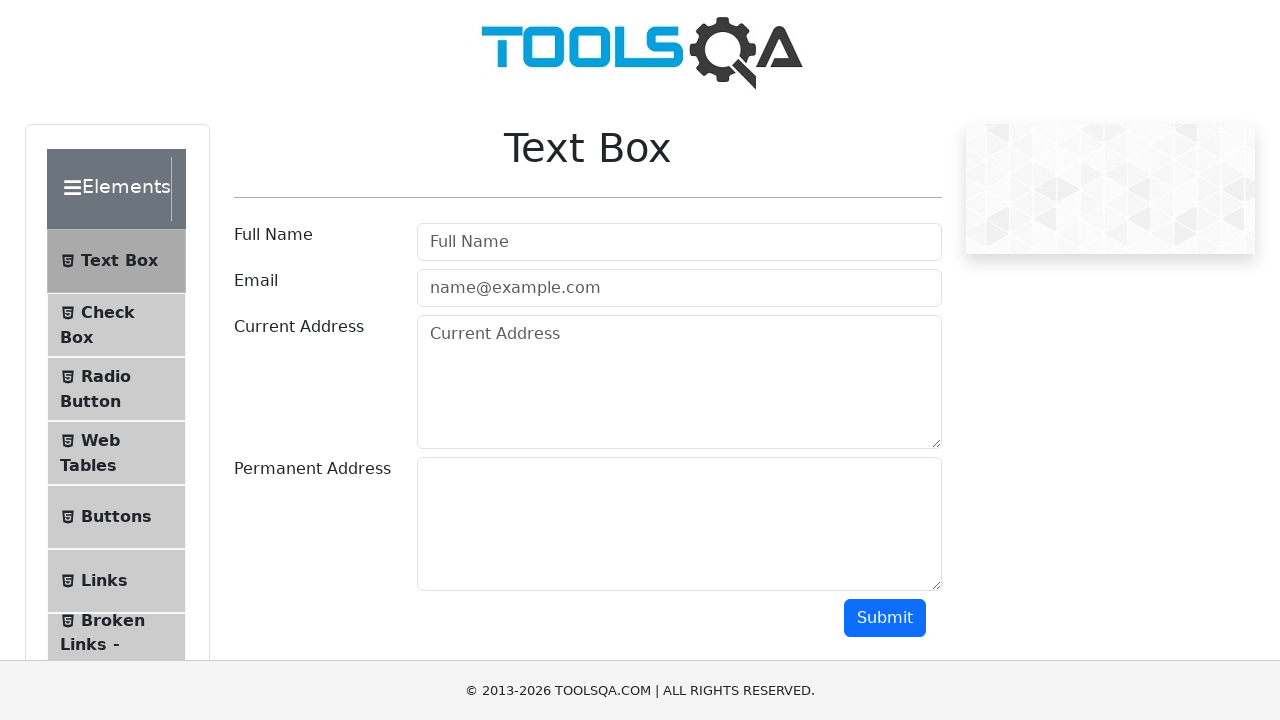

Filled username field with 'Sample' on #userName
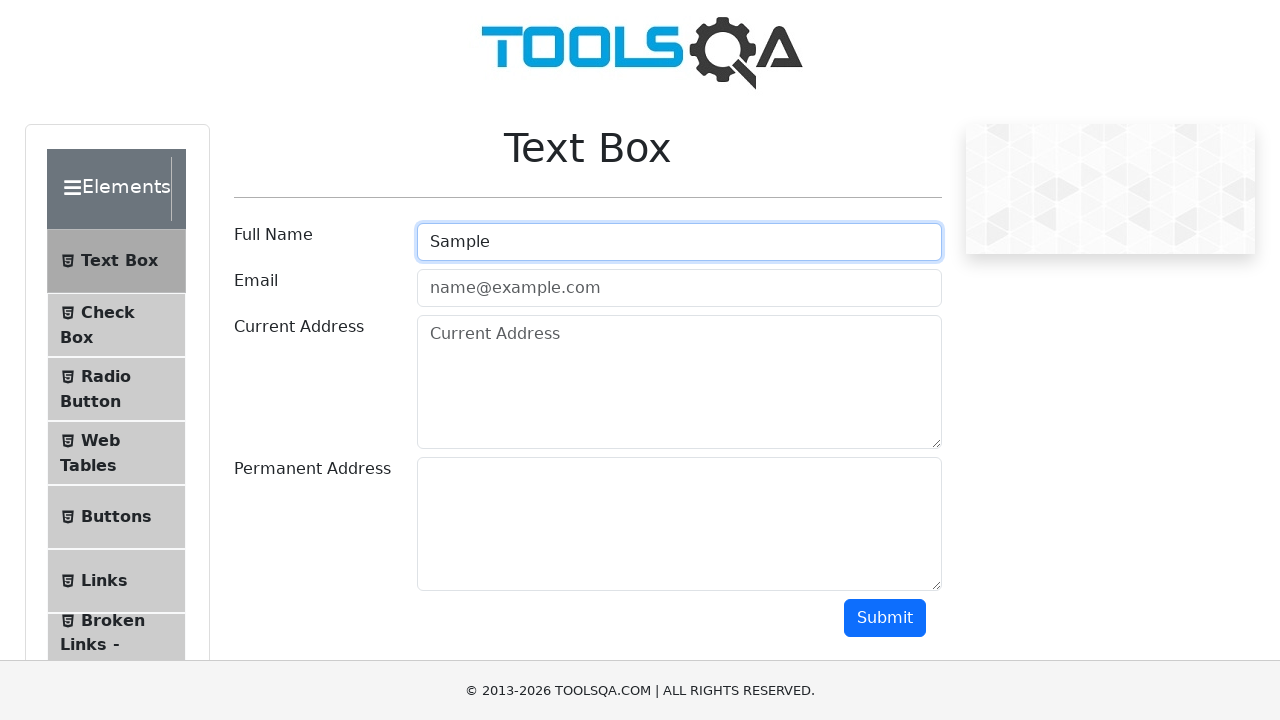

Selected all text in username field with Ctrl+A on #userName
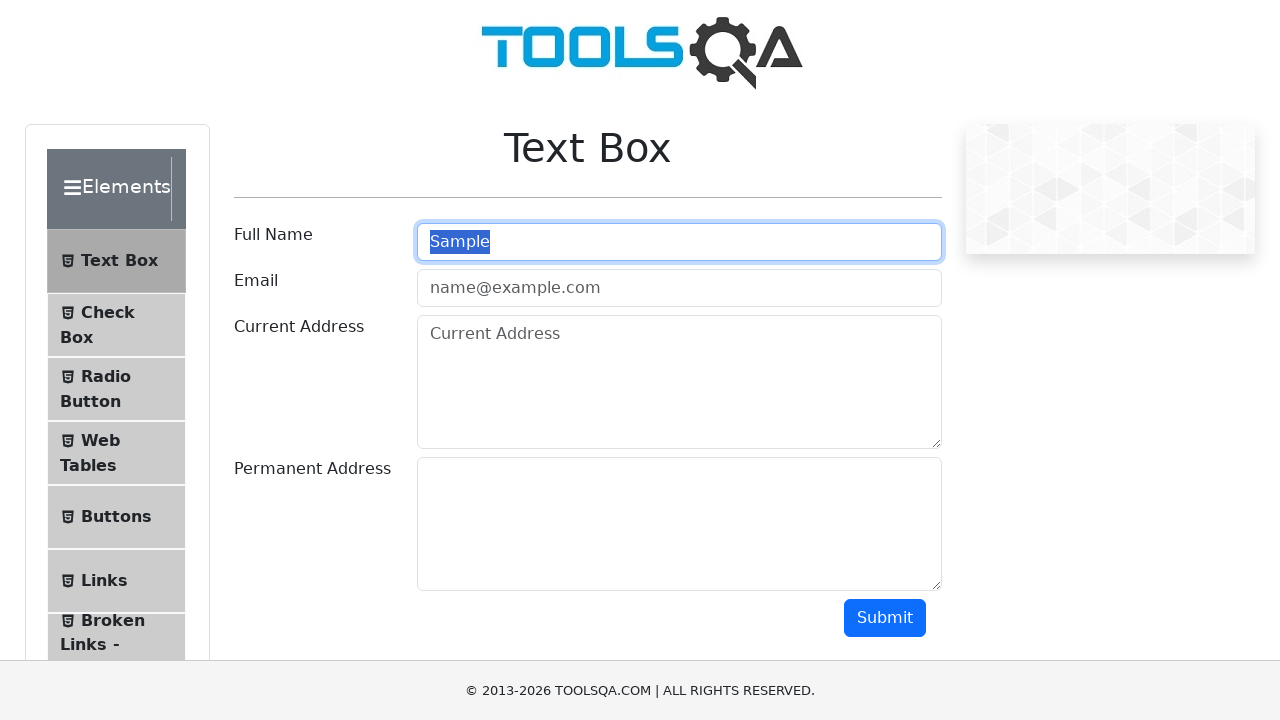

Copied text from username field with Ctrl+C on #userName
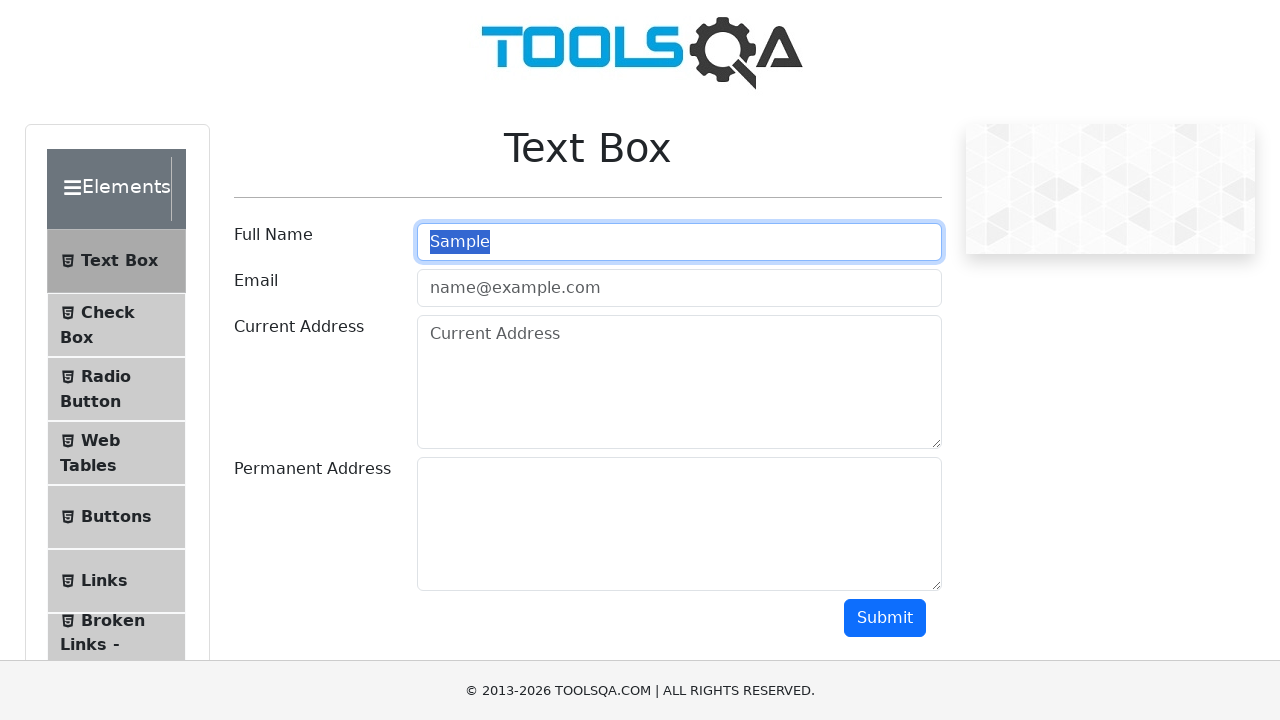

Tabbed to the email field on #userName
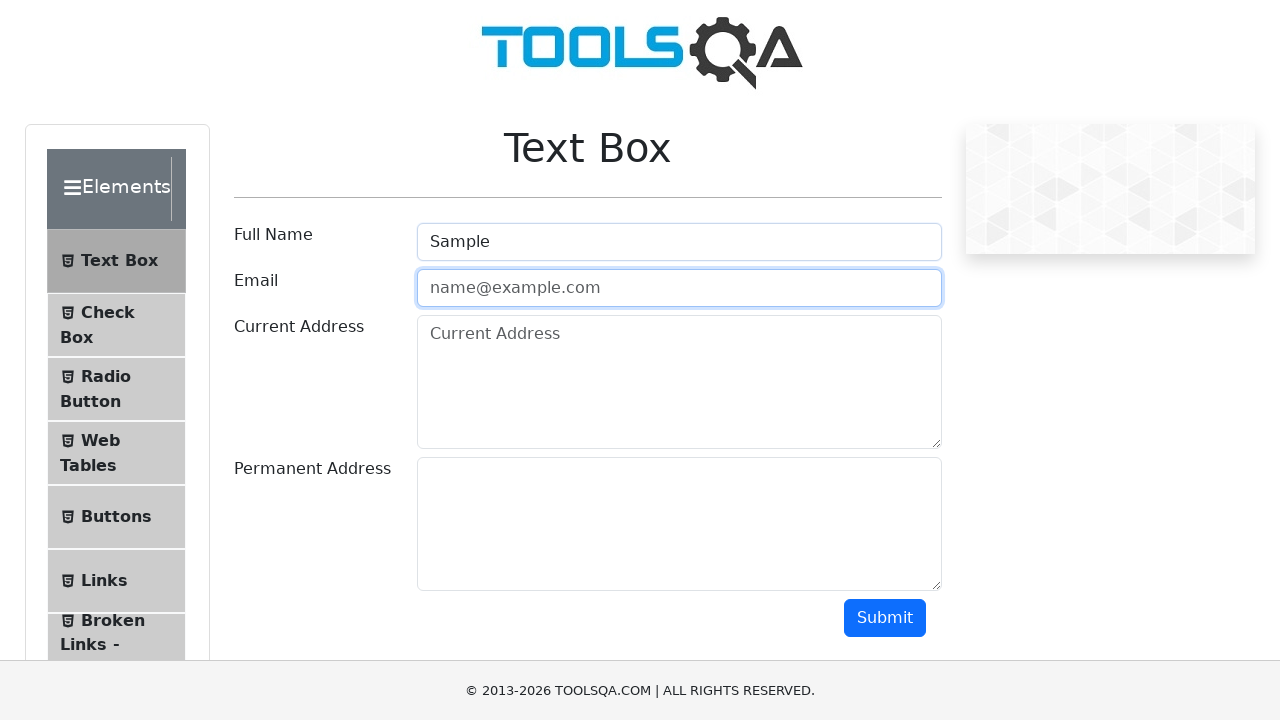

Pasted text into email field with Ctrl+V on #userEmail
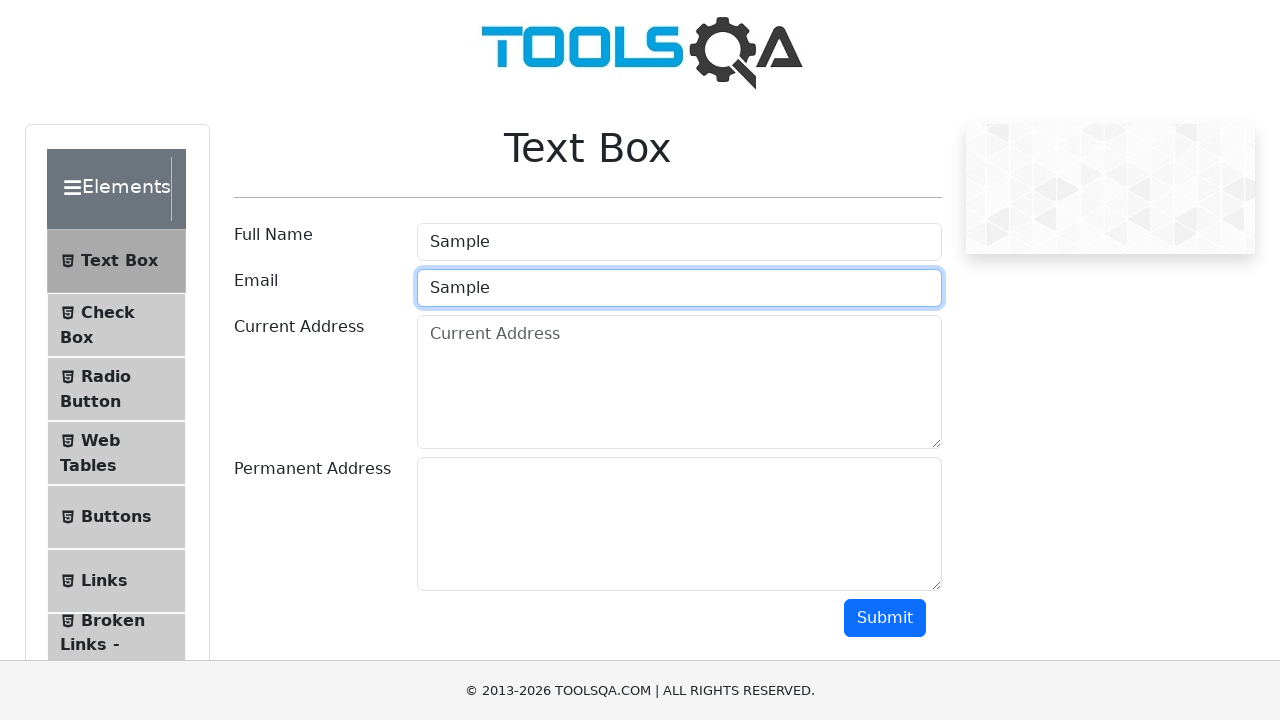

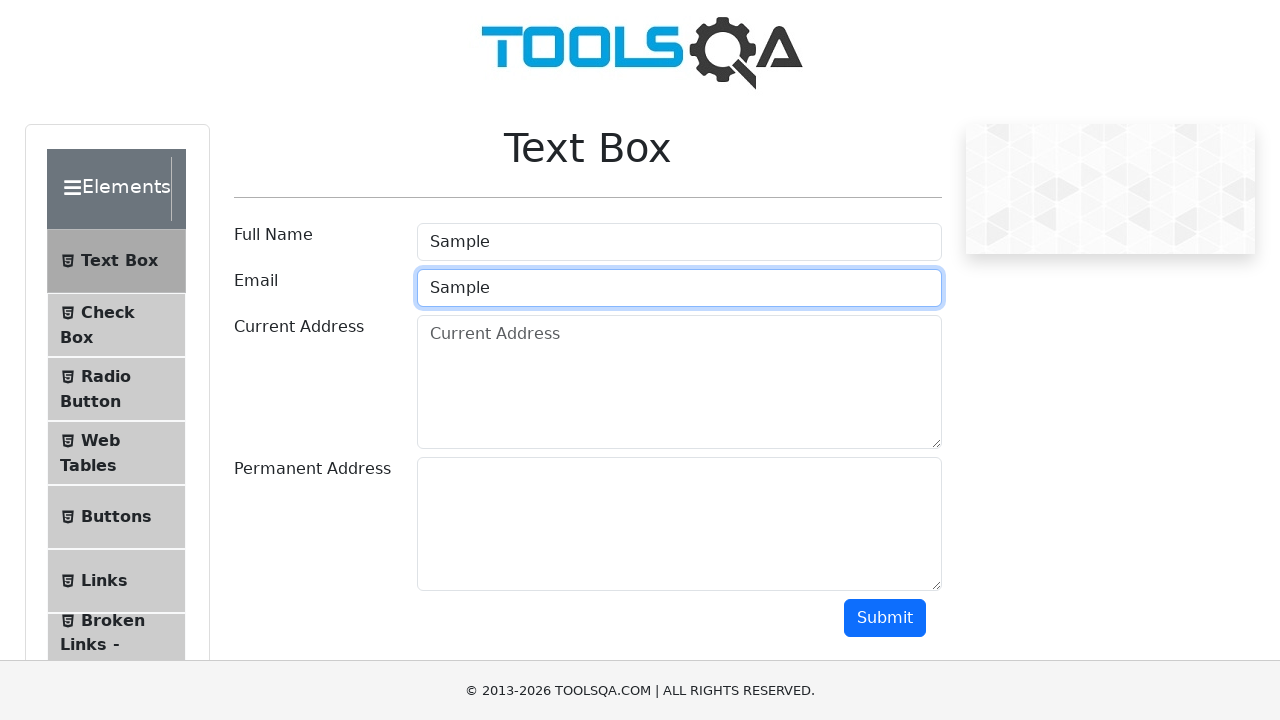